Tests a registration form by filling in first name, last name, and email fields, then submitting the form and verifying the success message is displayed.

Starting URL: http://suninjuly.github.io/registration1.html

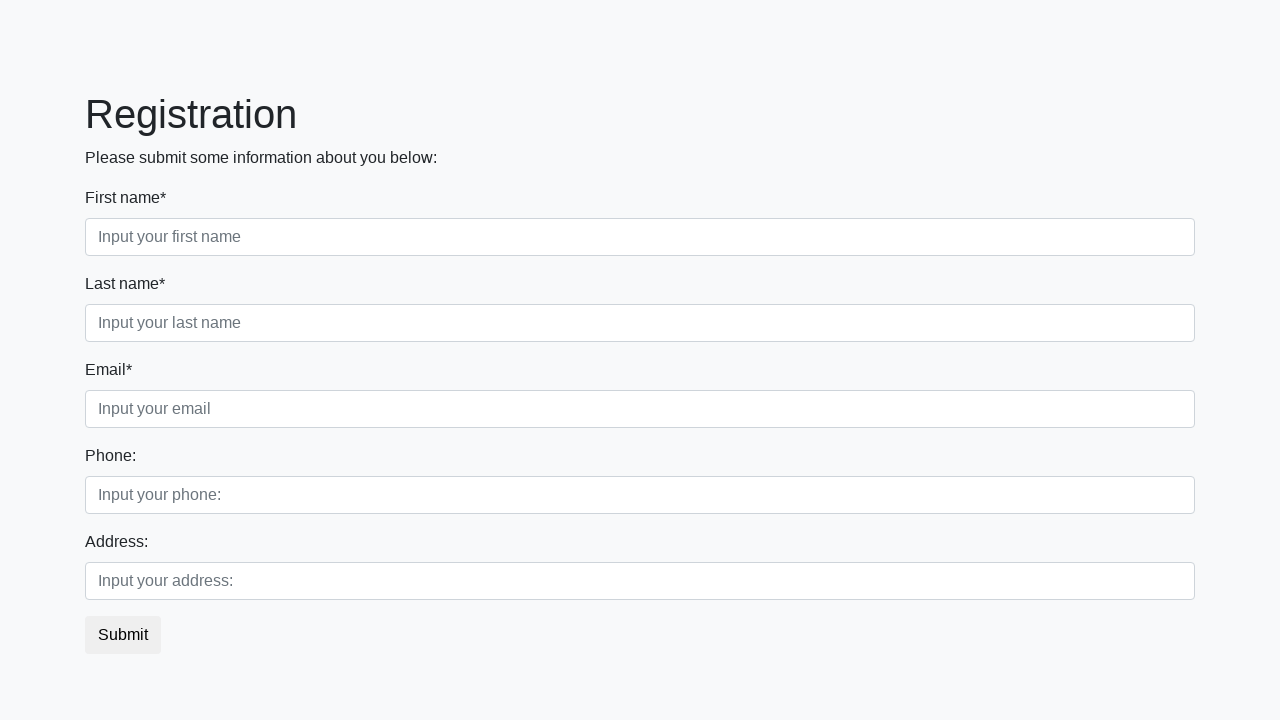

Filled first name field with 'Mikhail' on [placeholder='Input your first name']
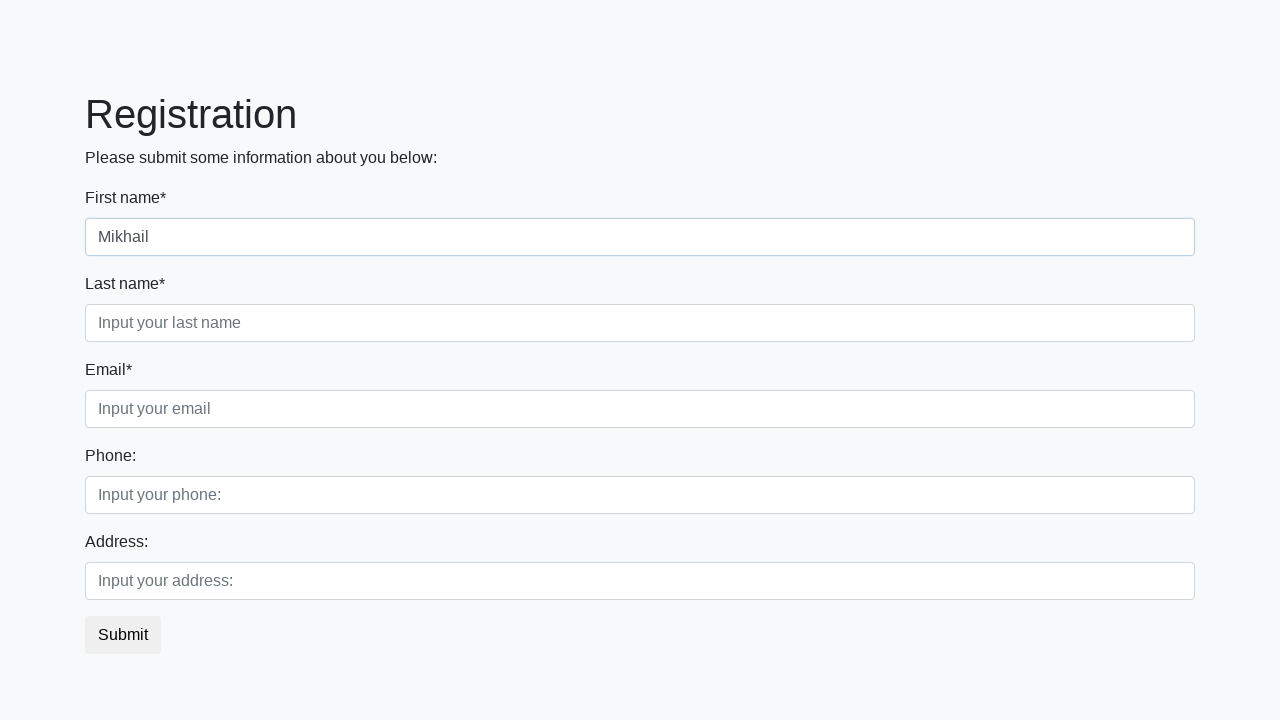

Filled last name field with 'Petrov' on [placeholder='Input your last name']
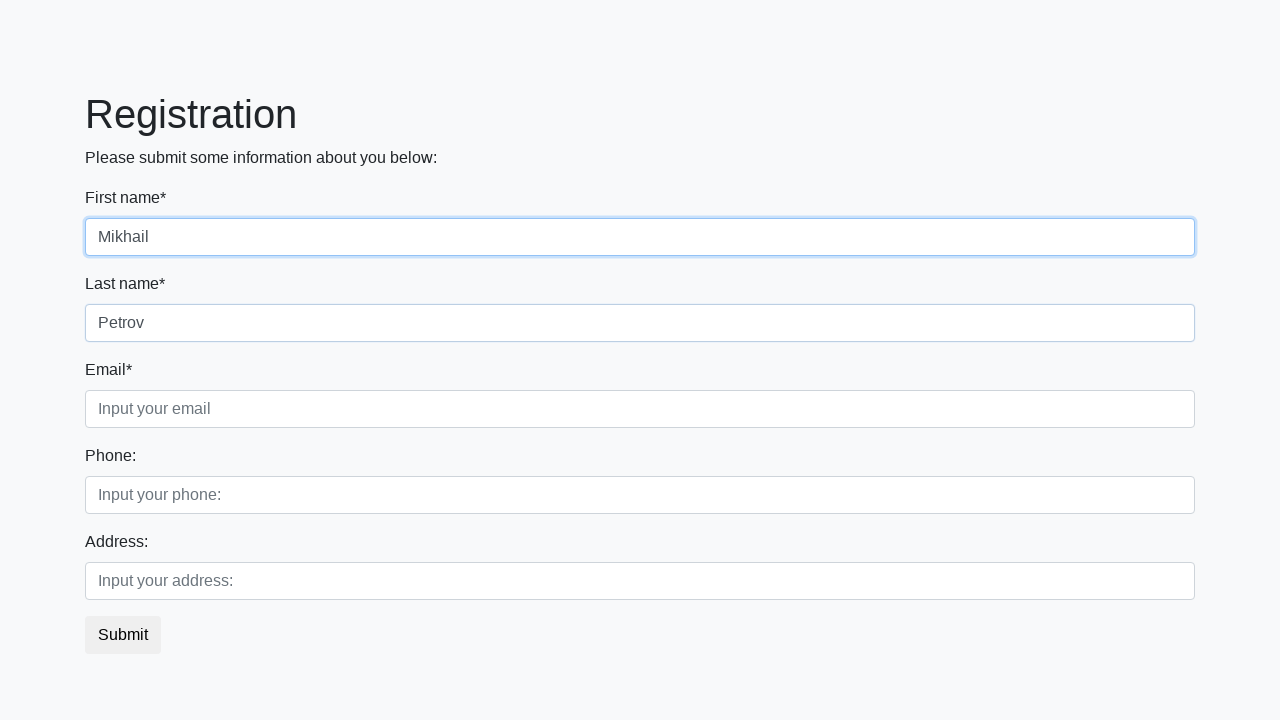

Filled email field with 'mikhail.petrov@example.com' on [placeholder='Input your email']
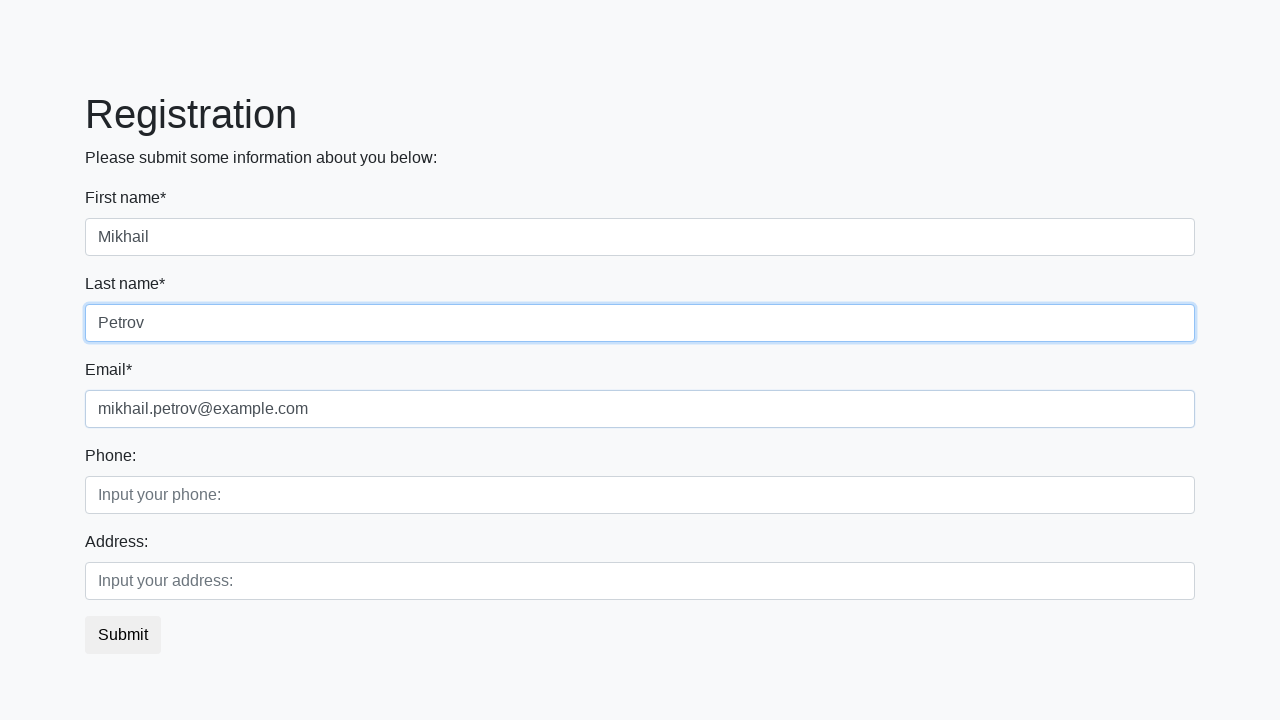

Clicked submit button to register at (123, 635) on button.btn
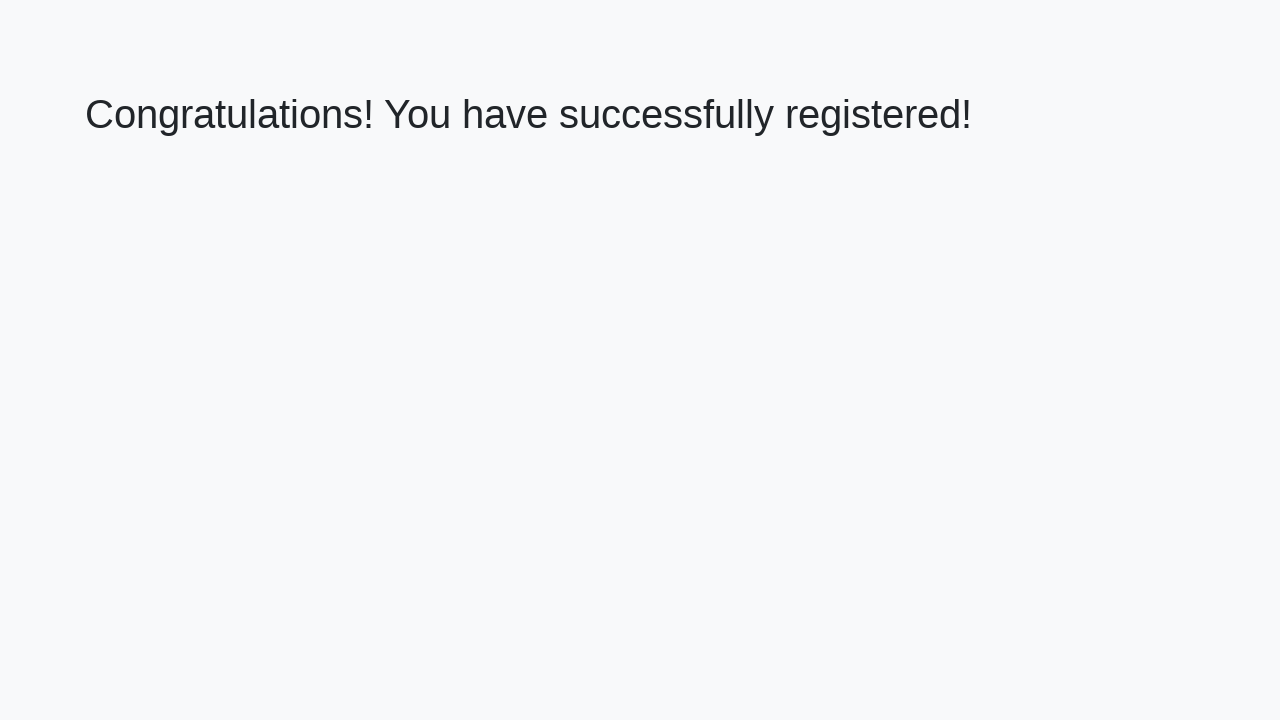

Success message heading loaded
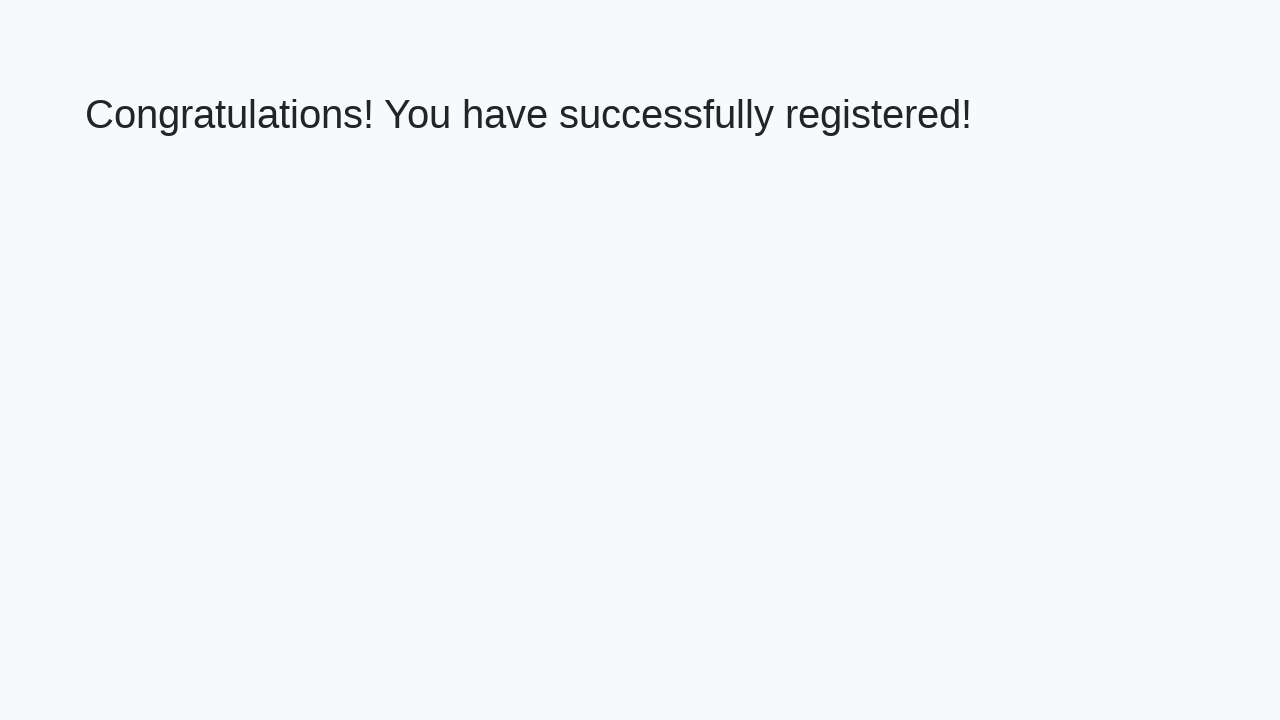

Retrieved success message text
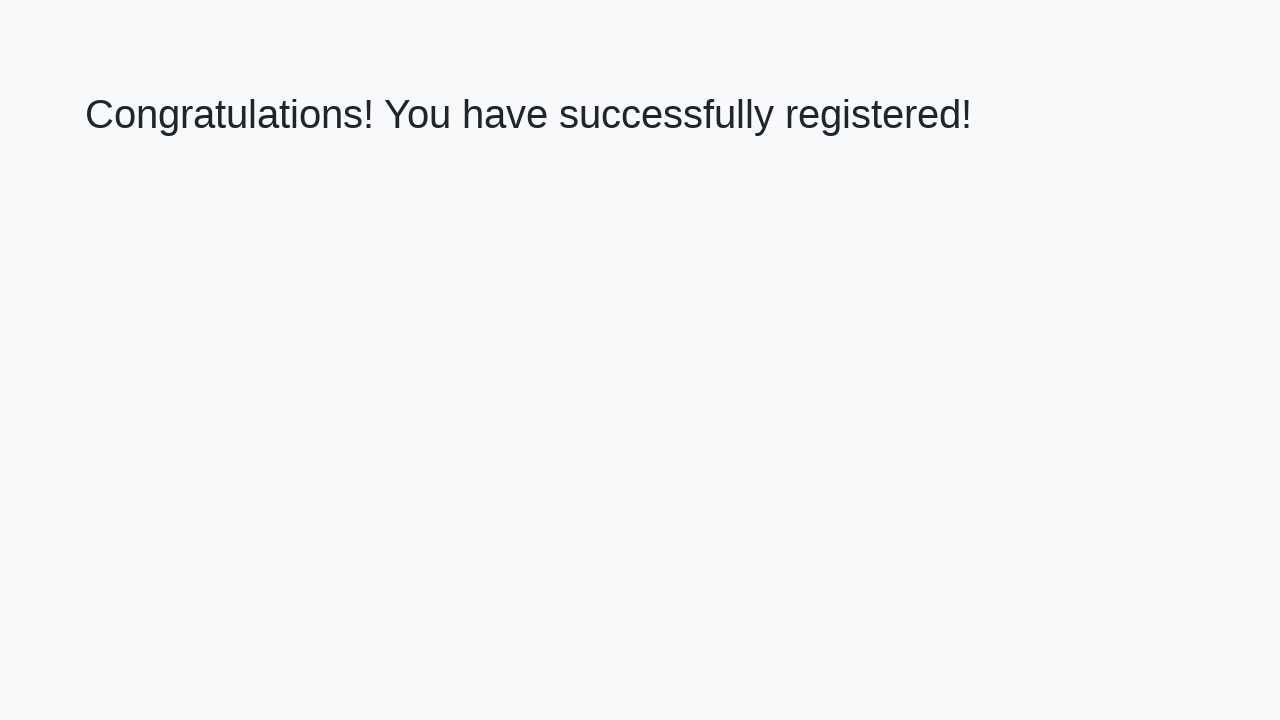

Verified success message matches expected text
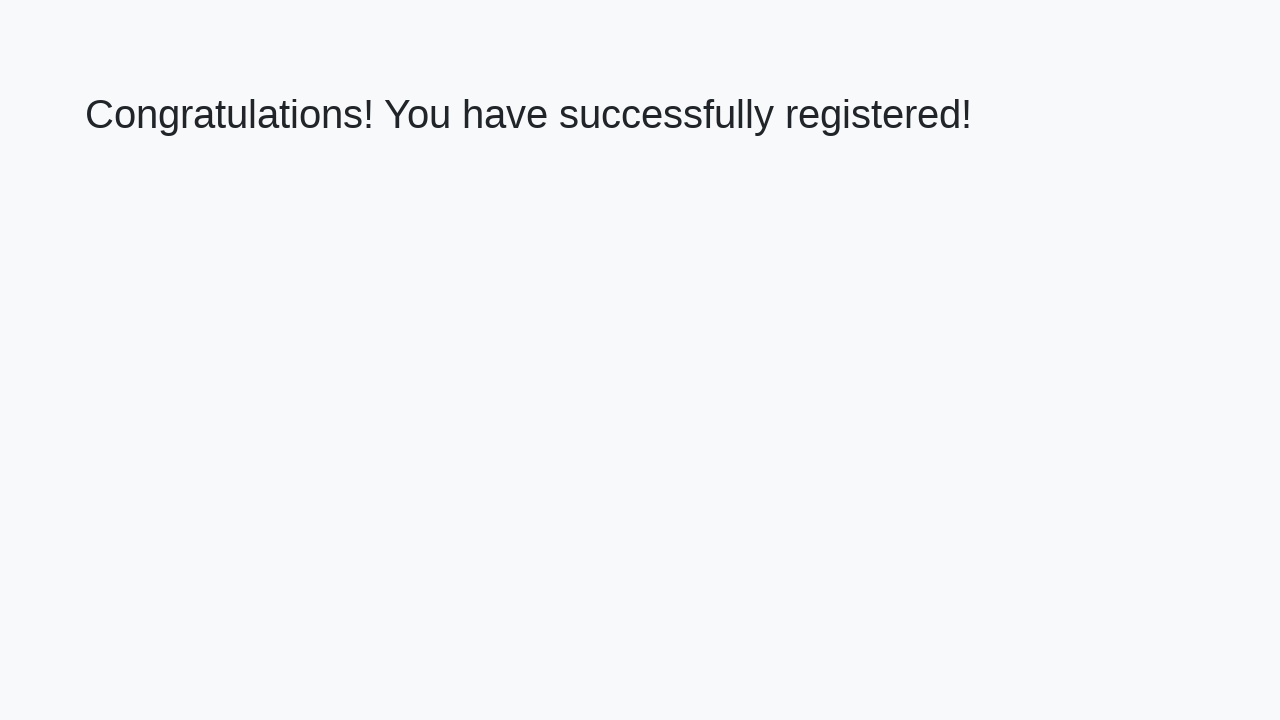

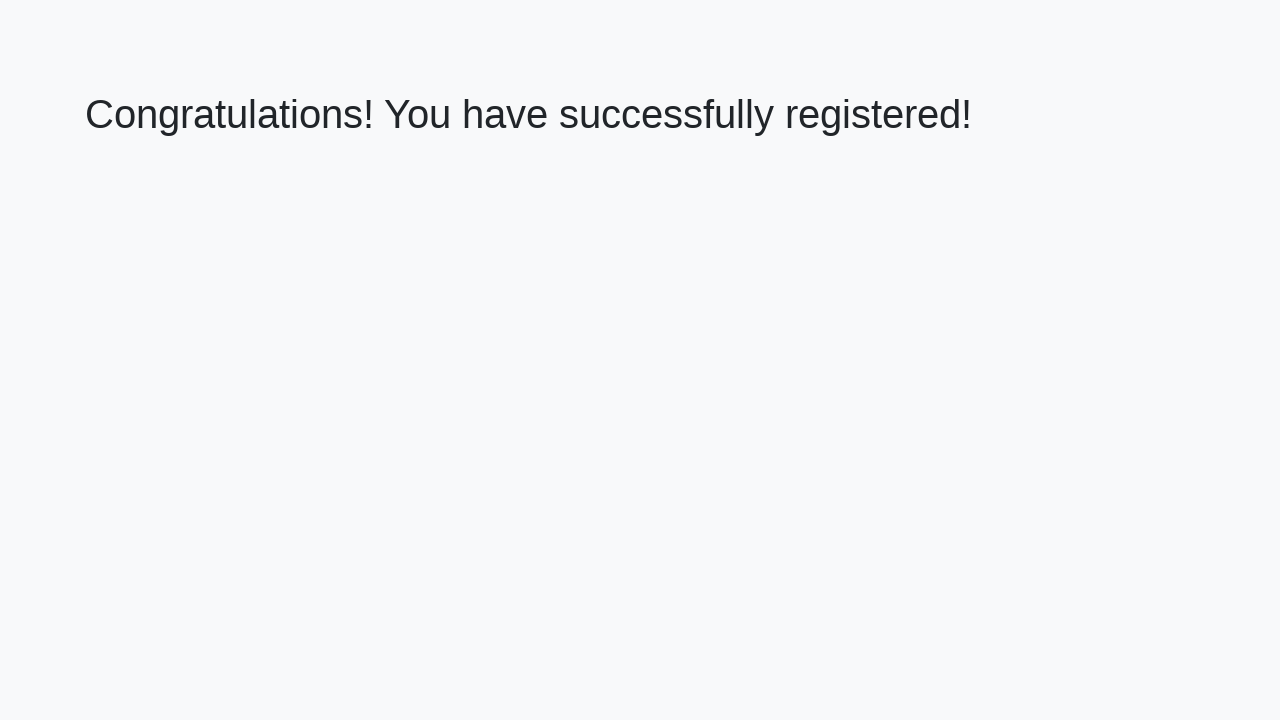